Clicks the fifth todo item checkbox and verifies it becomes checked

Starting URL: https://lambdatest.github.io/sample-todo-app/

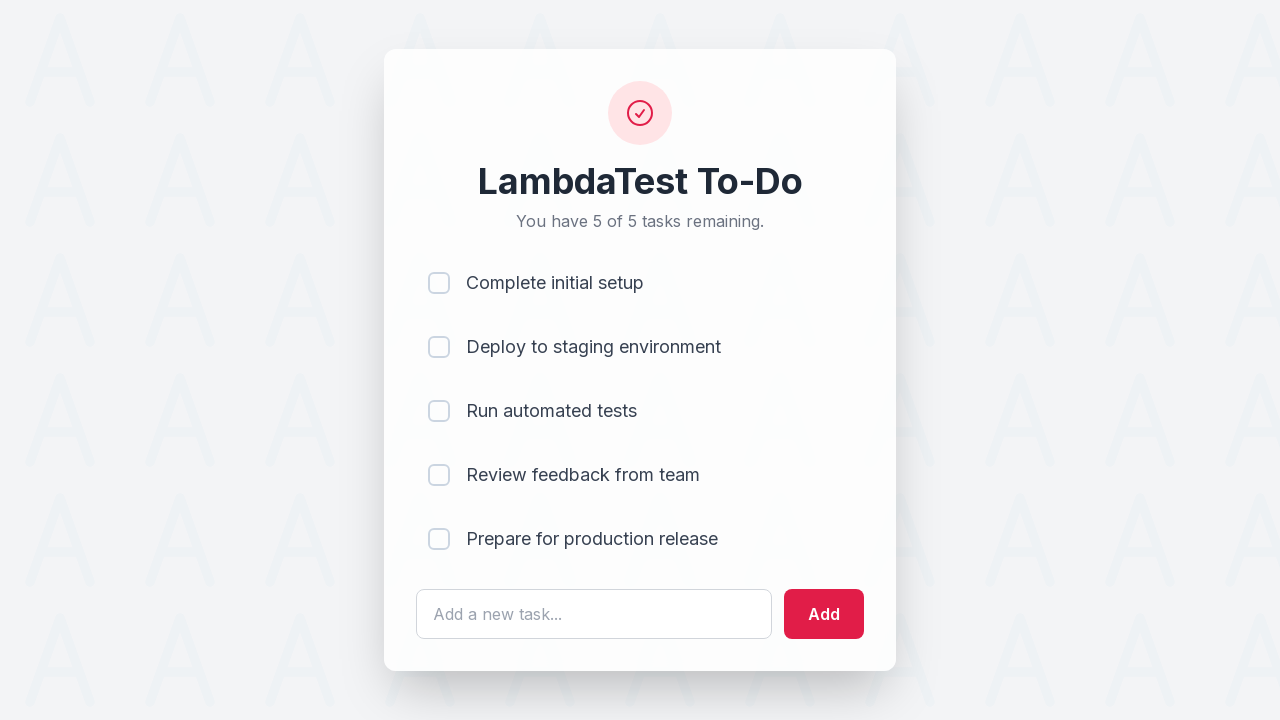

Clicked the fifth todo item checkbox at (439, 539) on input[name='li5']
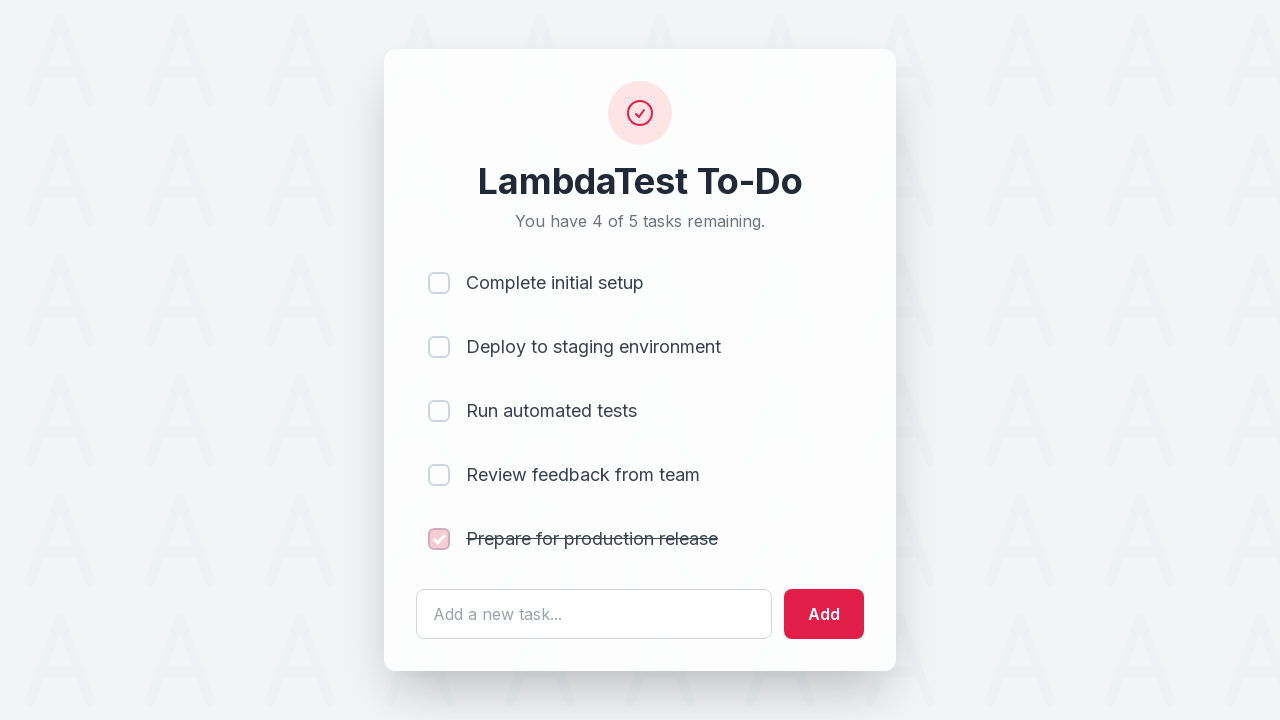

Verified that the fifth todo item checkbox is checked
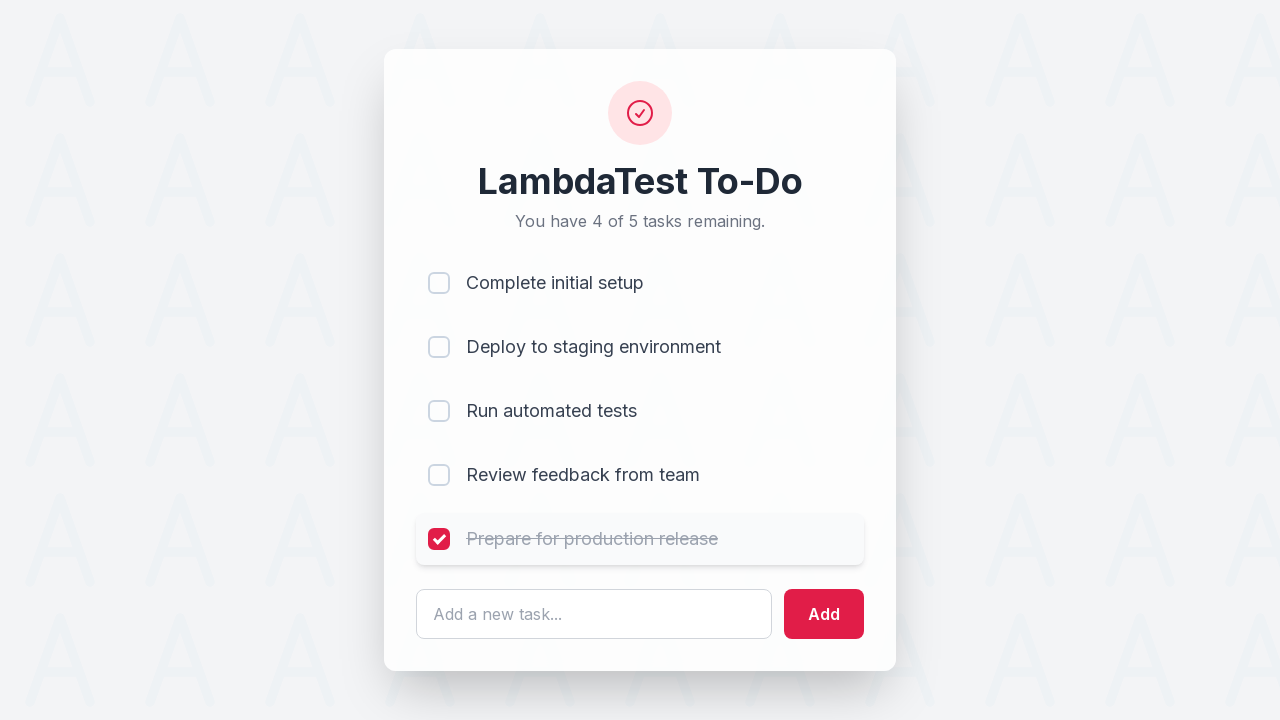

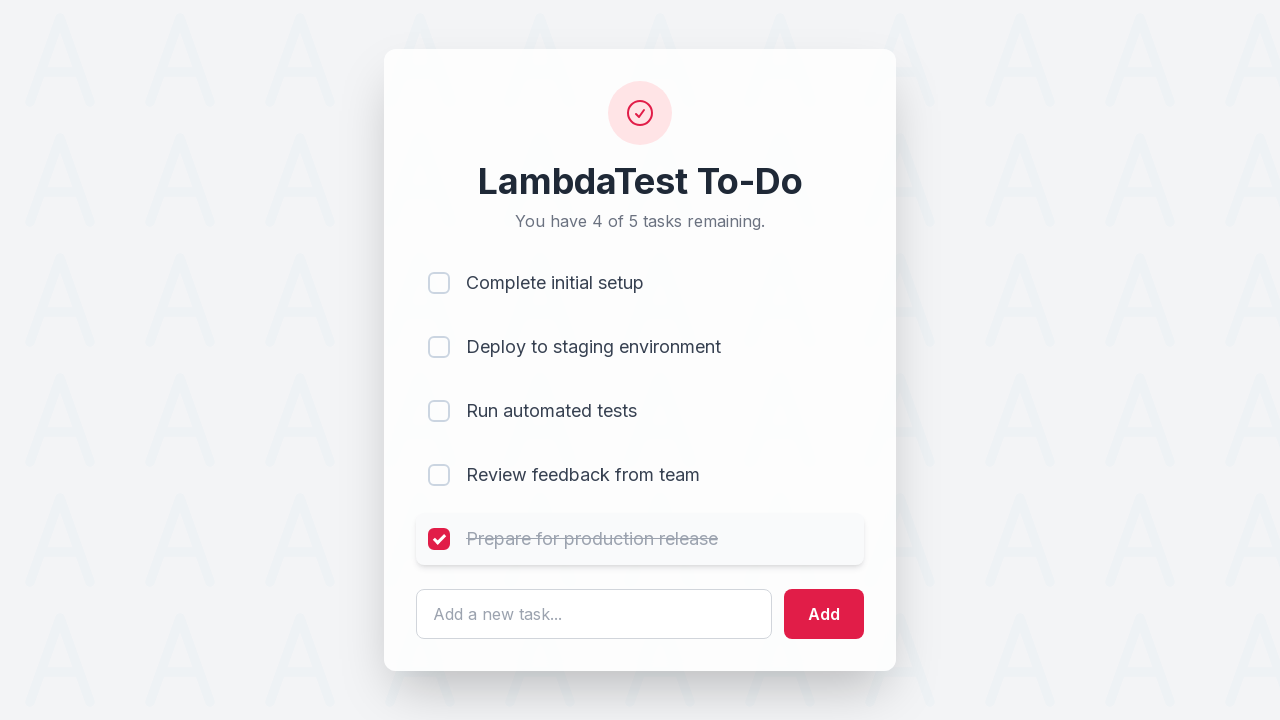